Searches for a product on Sofmap website, navigates to search results, switches to list view, and checks product price and availability

Starting URL: https://www.sofmap.com/

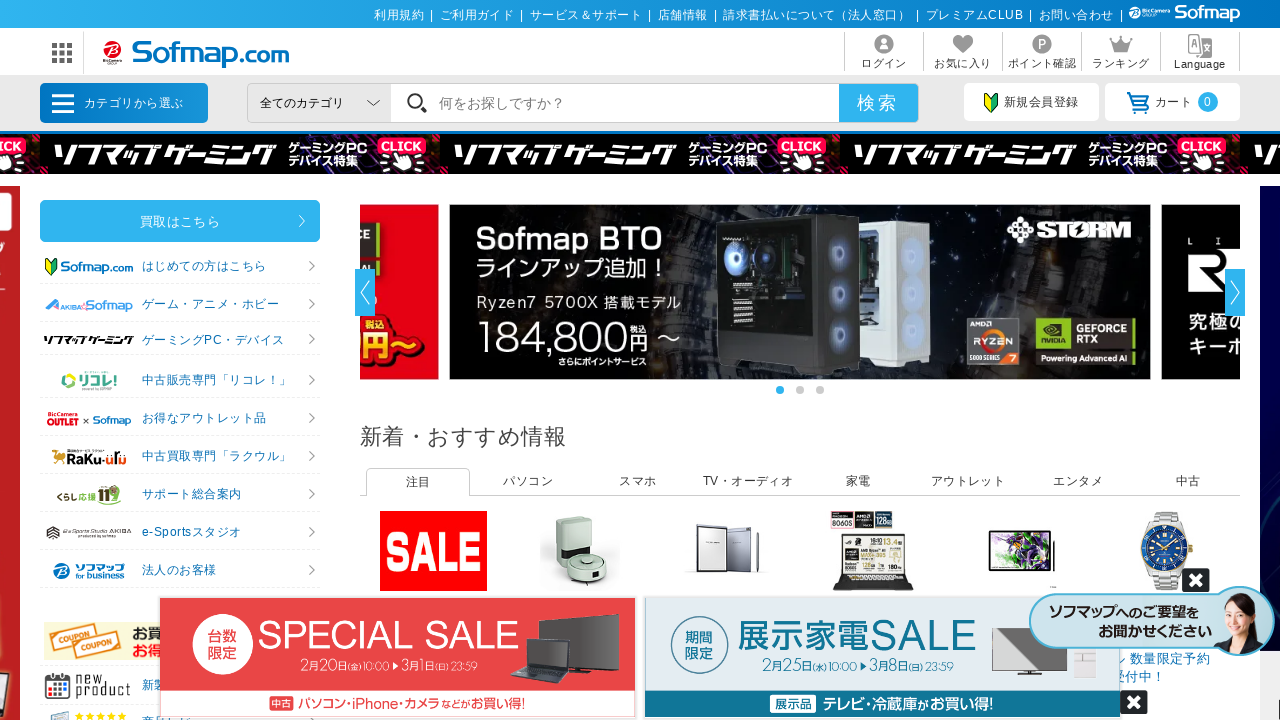

Filled search box with 'Nintendo Switch' on #searchText
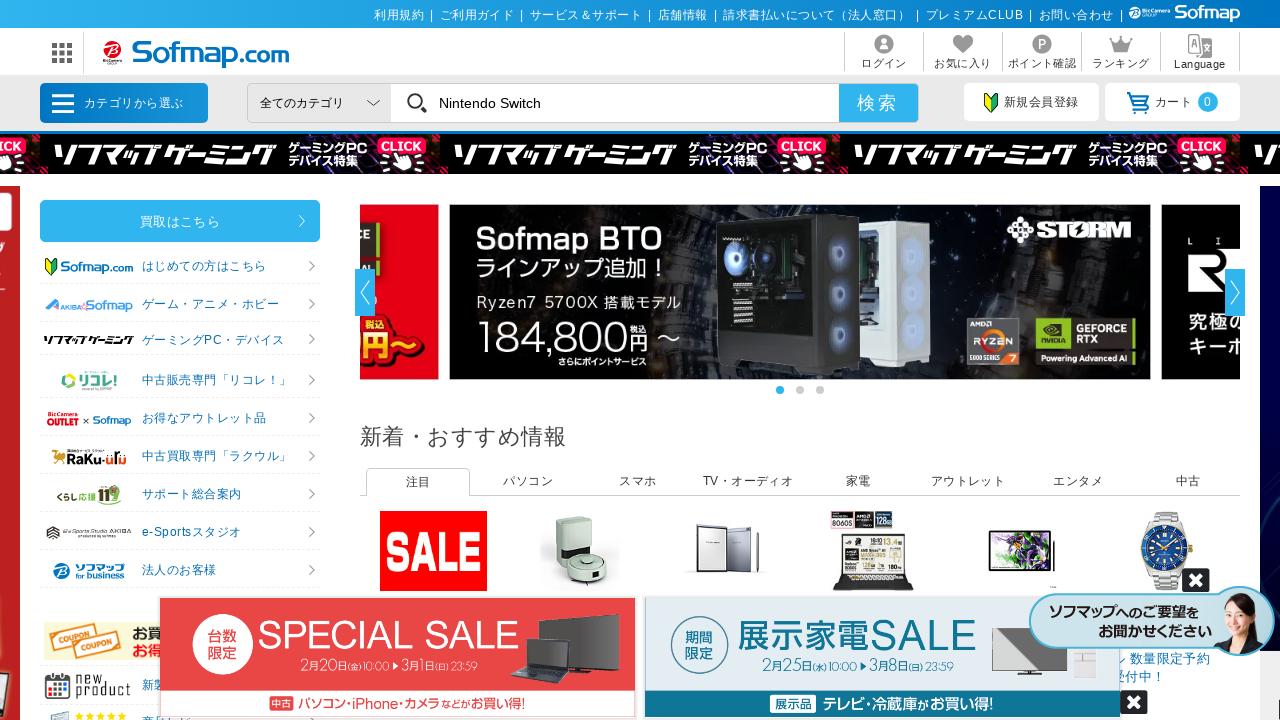

Pressed Enter to submit search on #searchText
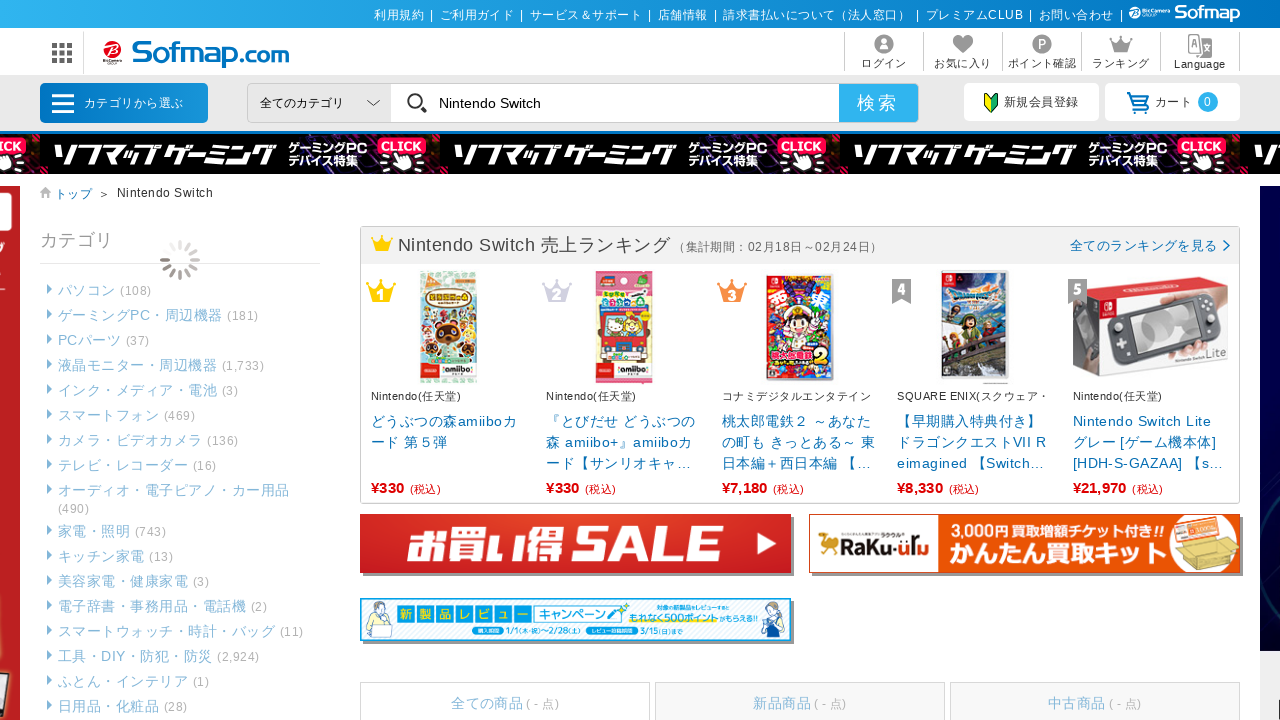

Waited for search results to load
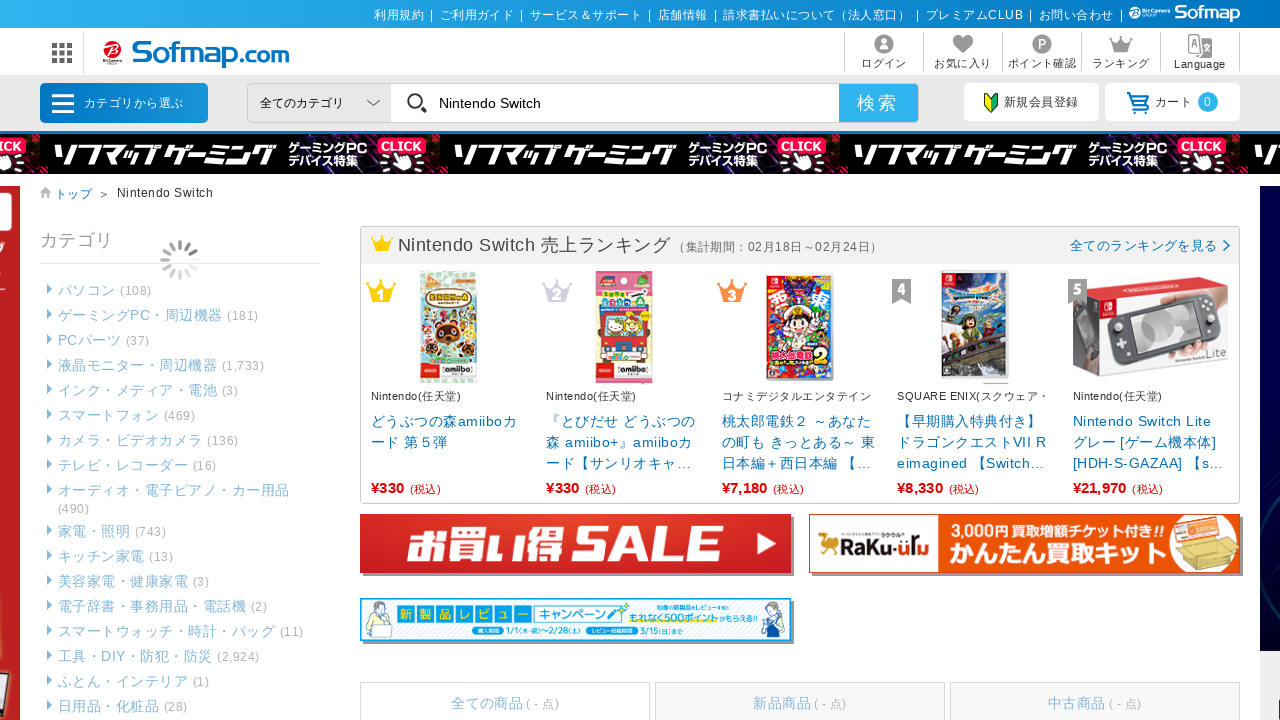

List view button not found, skipped switching view on xpath=//*[@id='change_style_list']/li[1]/a[2]
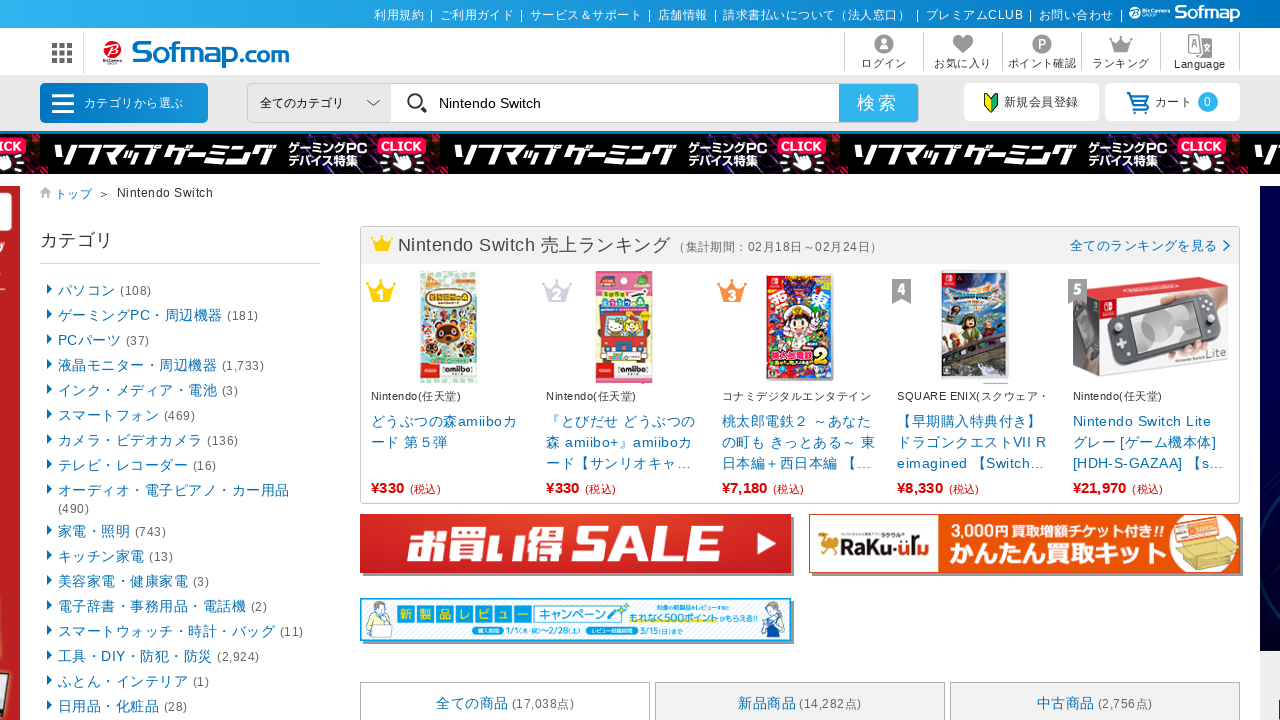

Verified price element is displayed
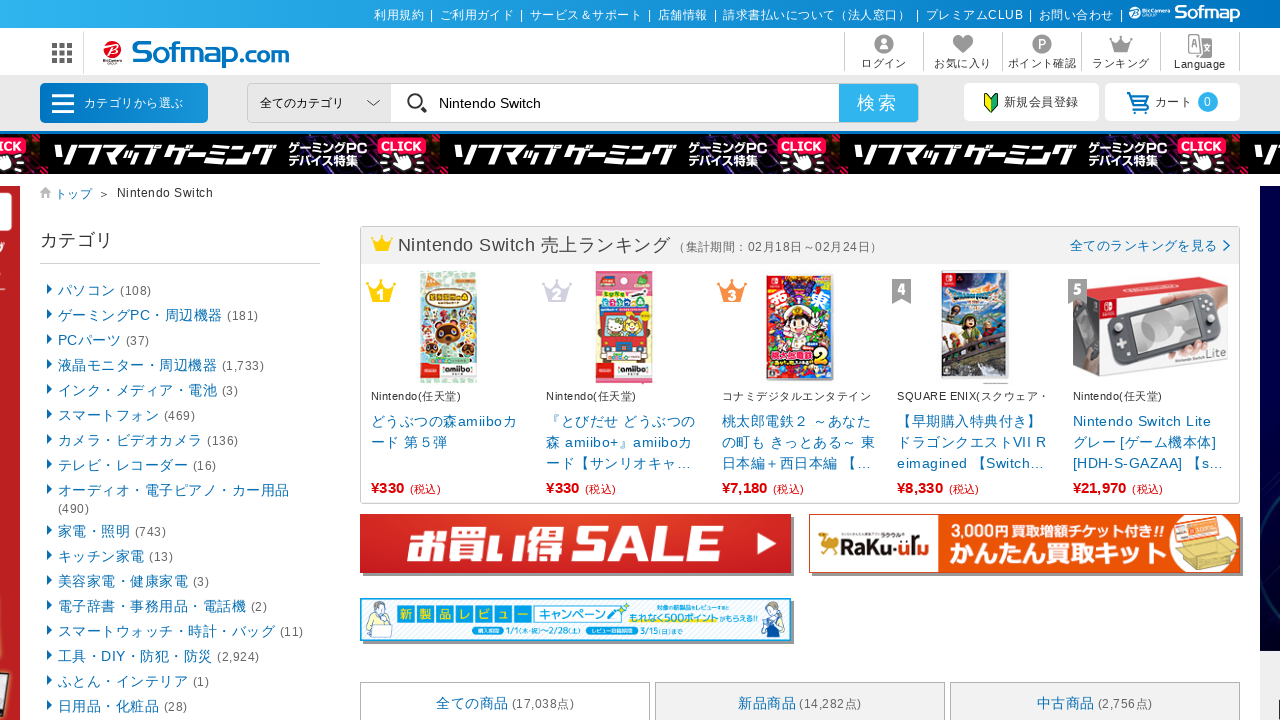

Add to cart button not found, product may be out of stock
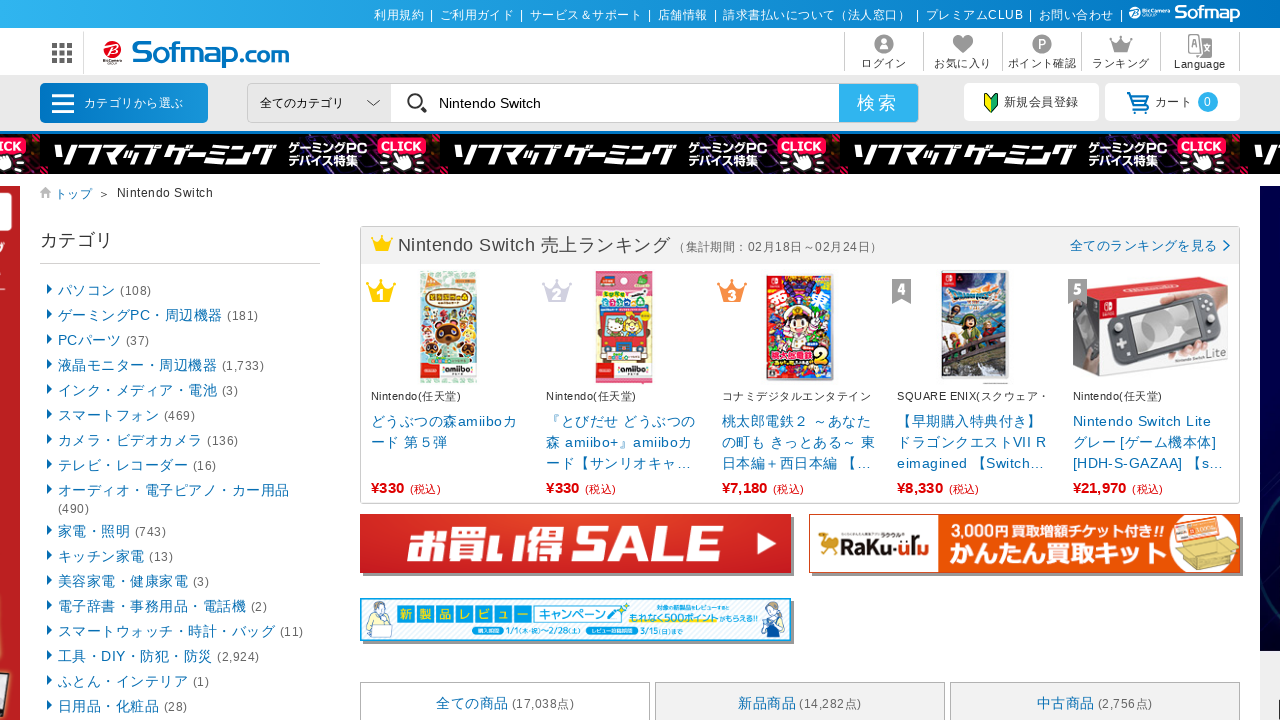

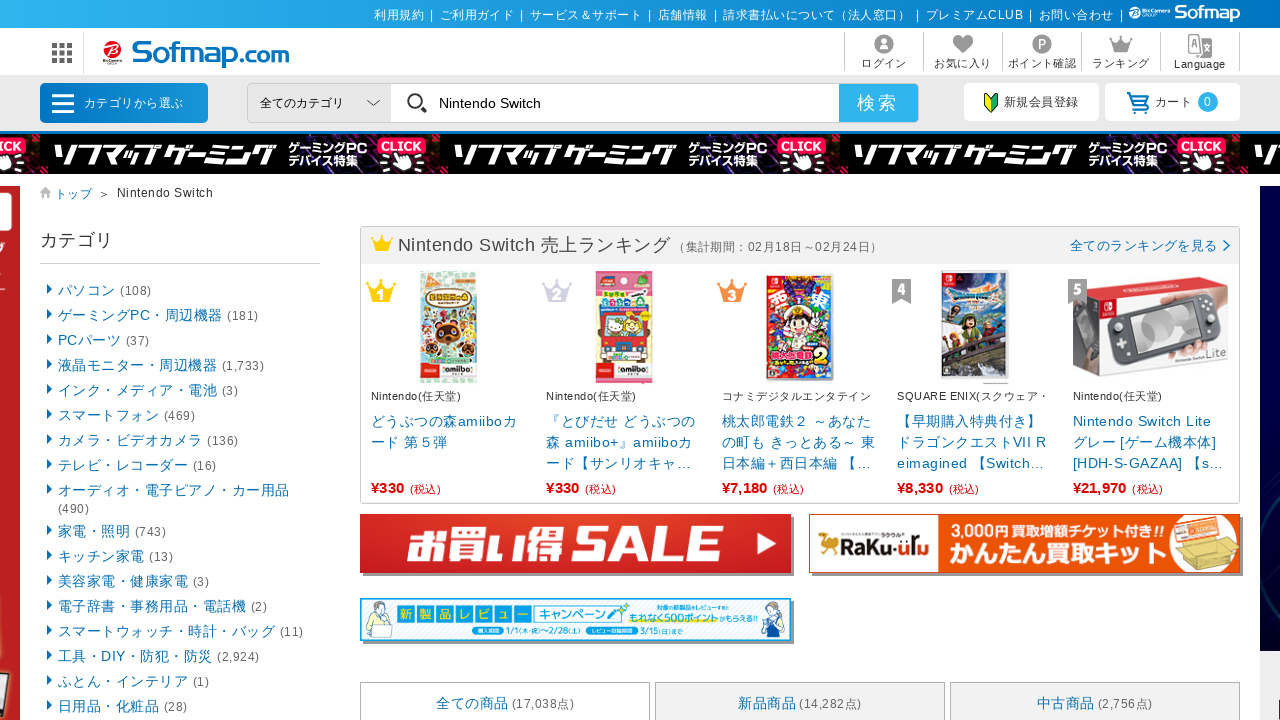